Tests selecting an option from a dropdown menu on the sample site

Starting URL: https://artoftesting.com/samplesiteforselenium

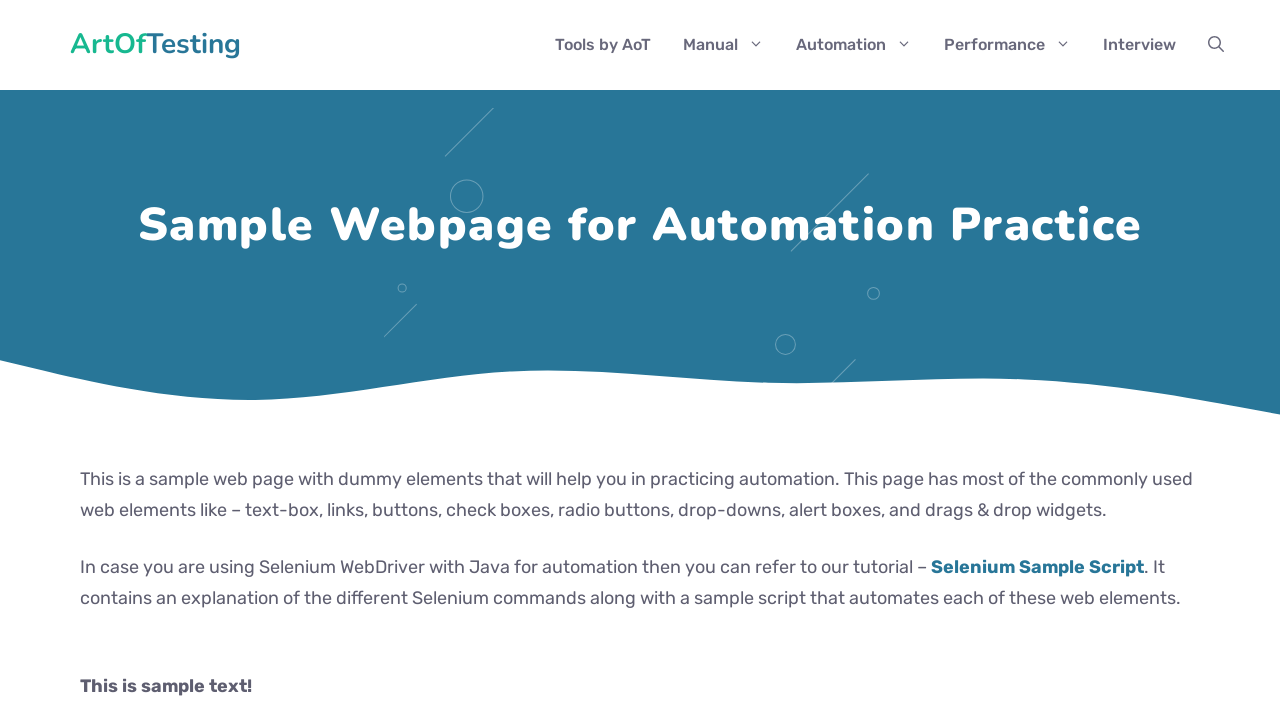

Located the dropdown element with id 'testingDropdown'
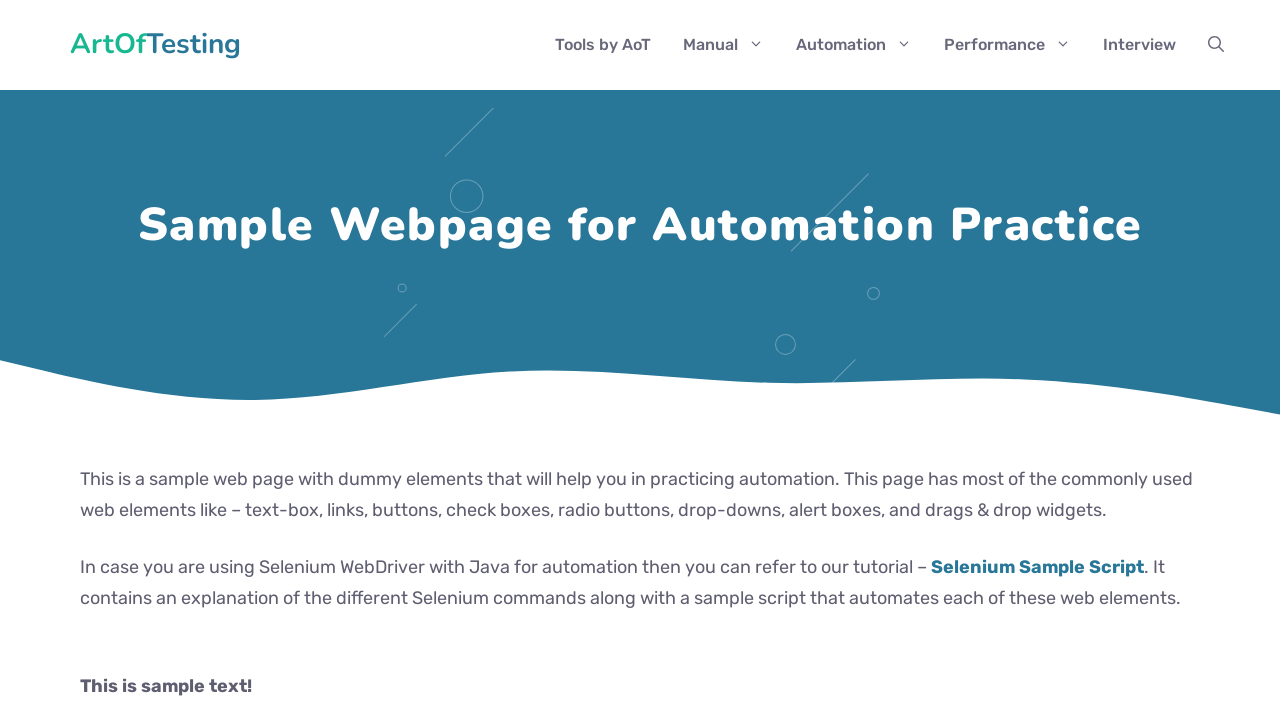

Scrolled dropdown into view
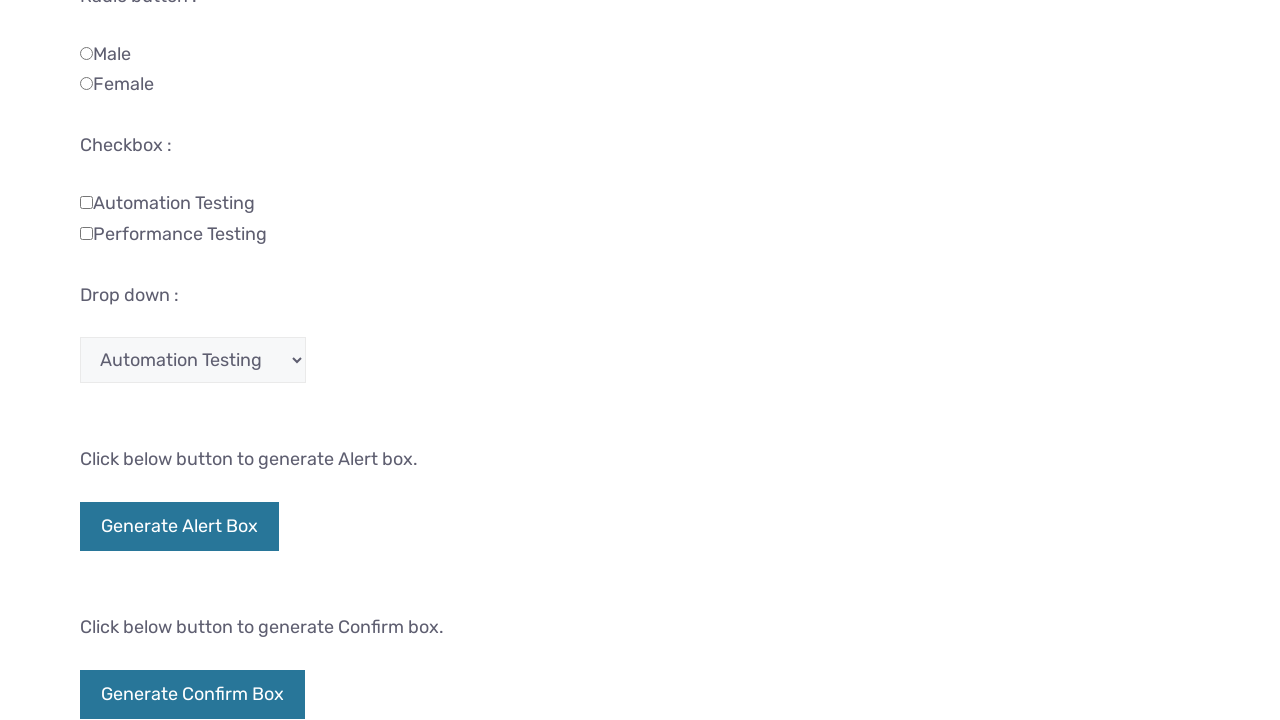

Selected 'Manual Testing' option from dropdown menu on #testingDropdown
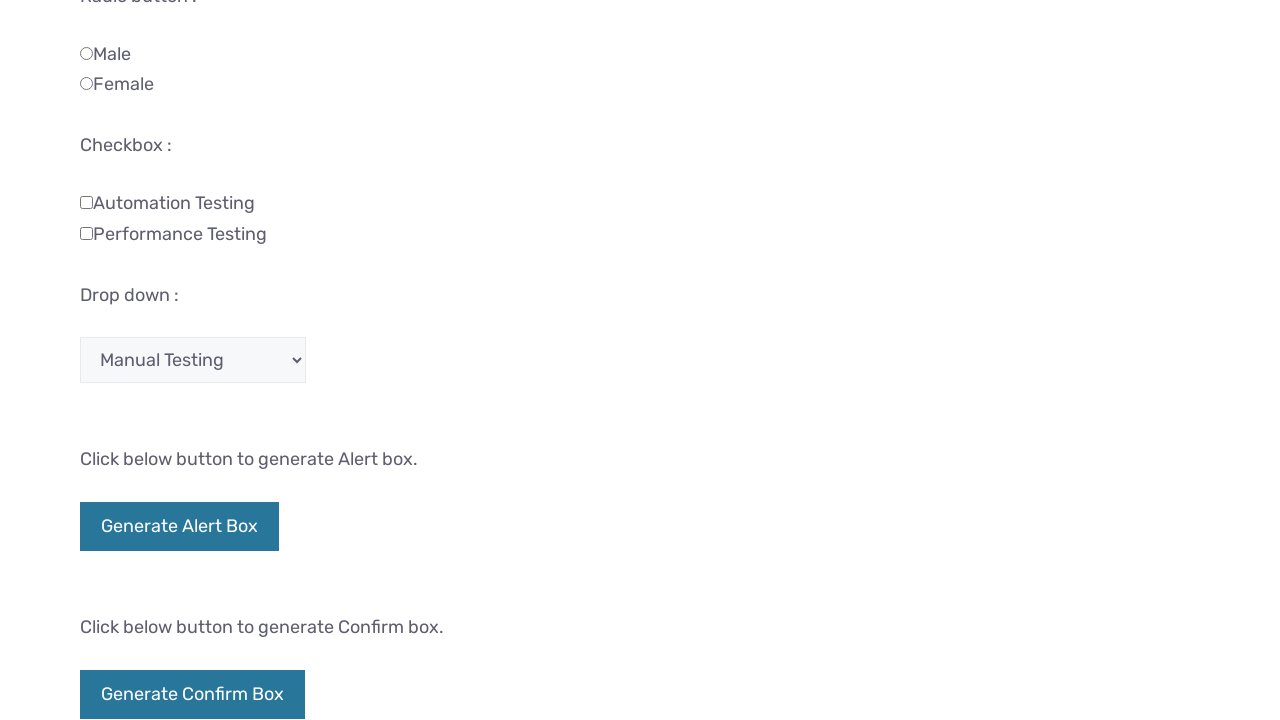

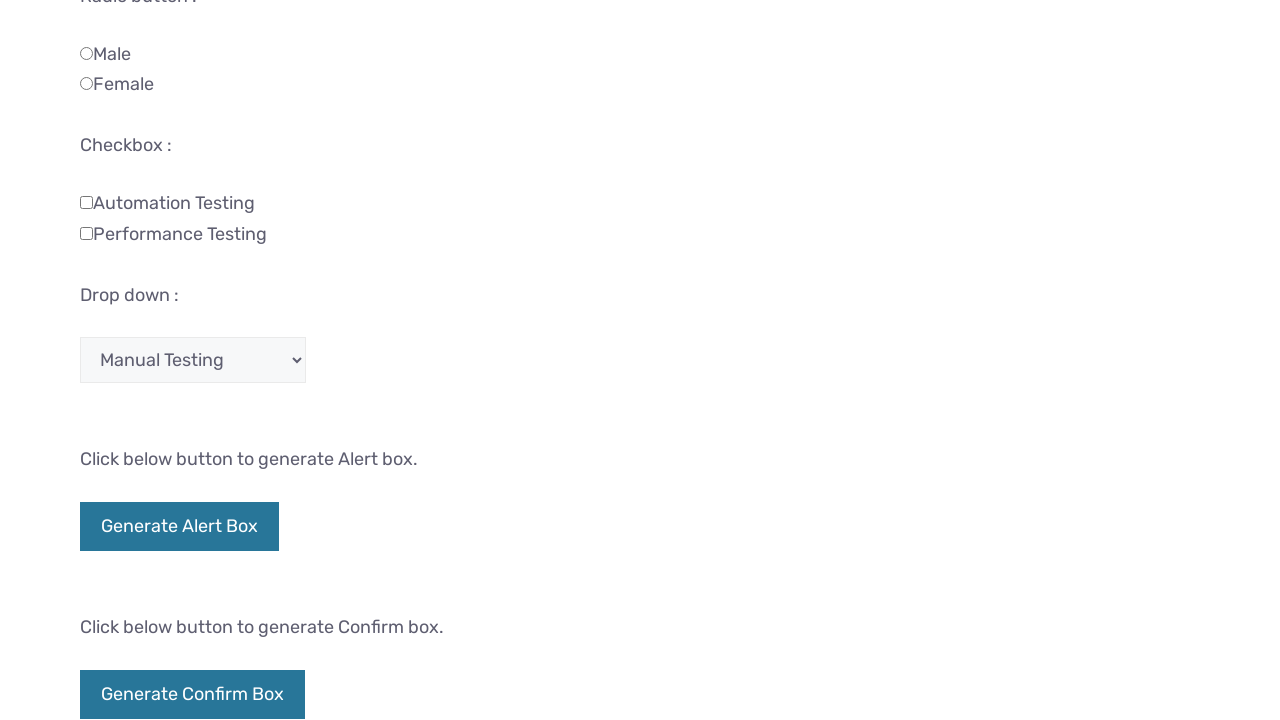